Tests drag and drop functionality on jQuery UI demo page by dragging an element and dropping it onto a target area

Starting URL: https://jqueryui.com/droppable/

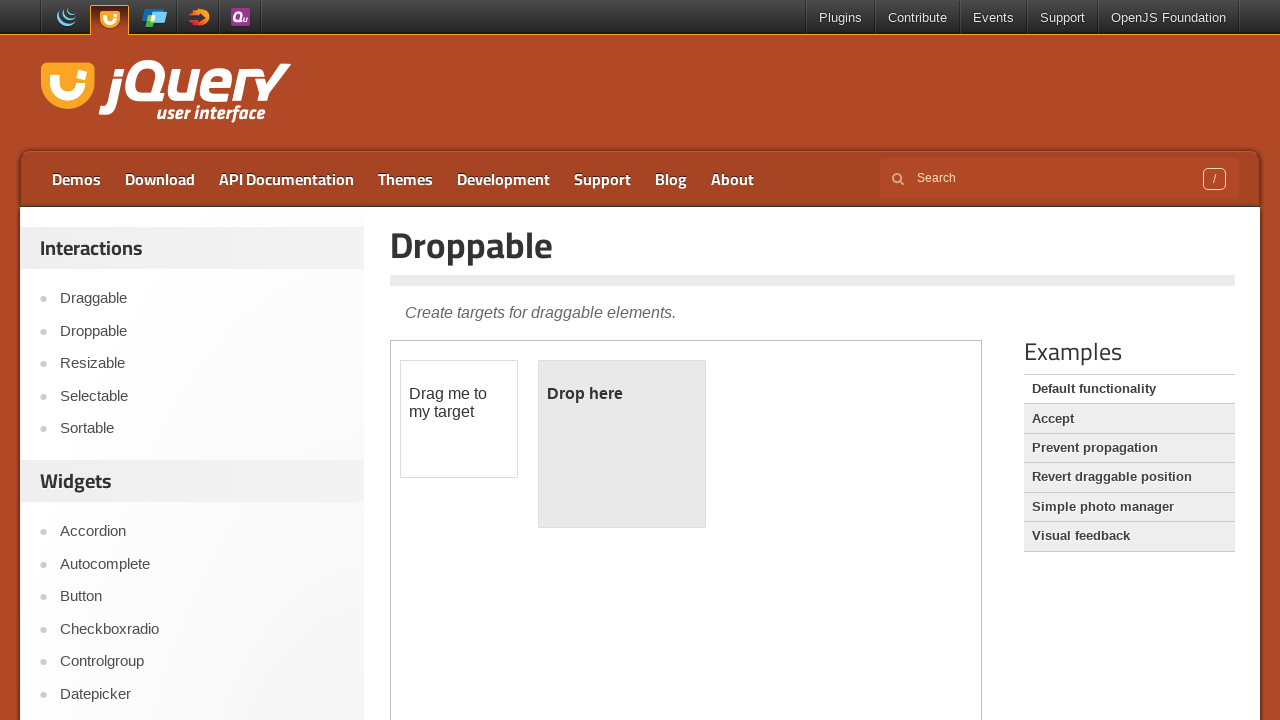

Located and switched to iframe containing drag and drop demo
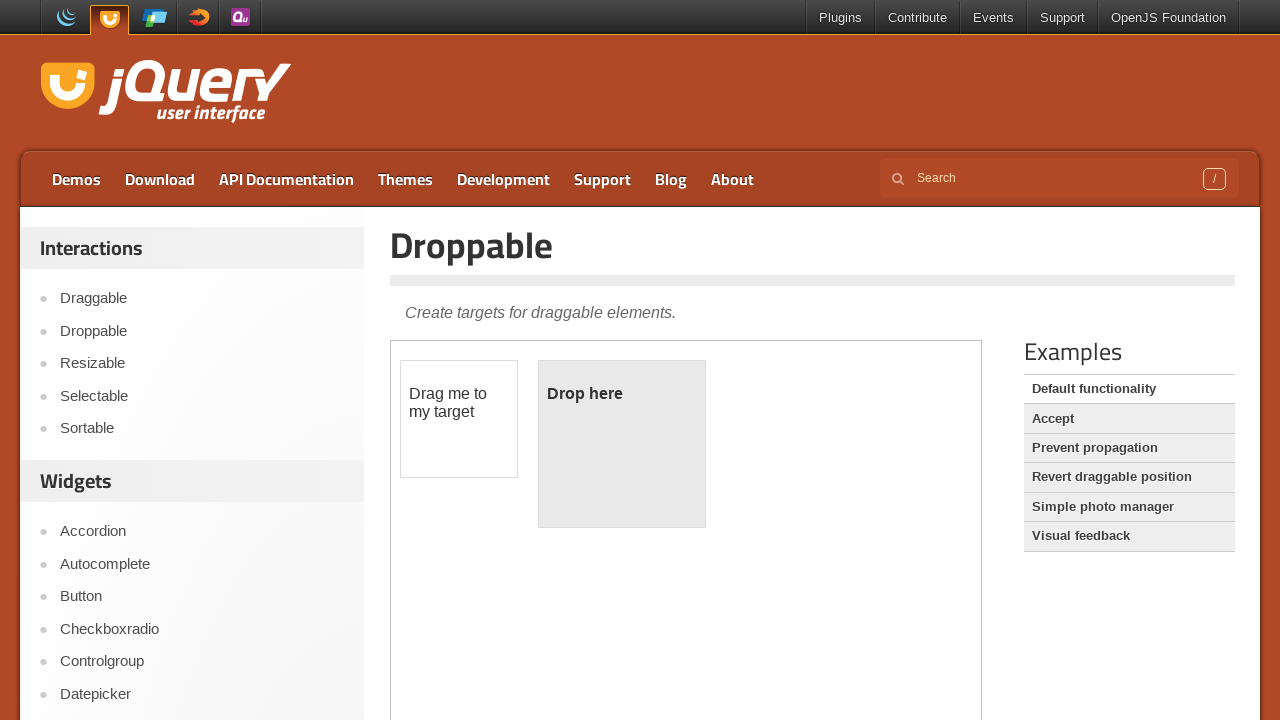

Located draggable element
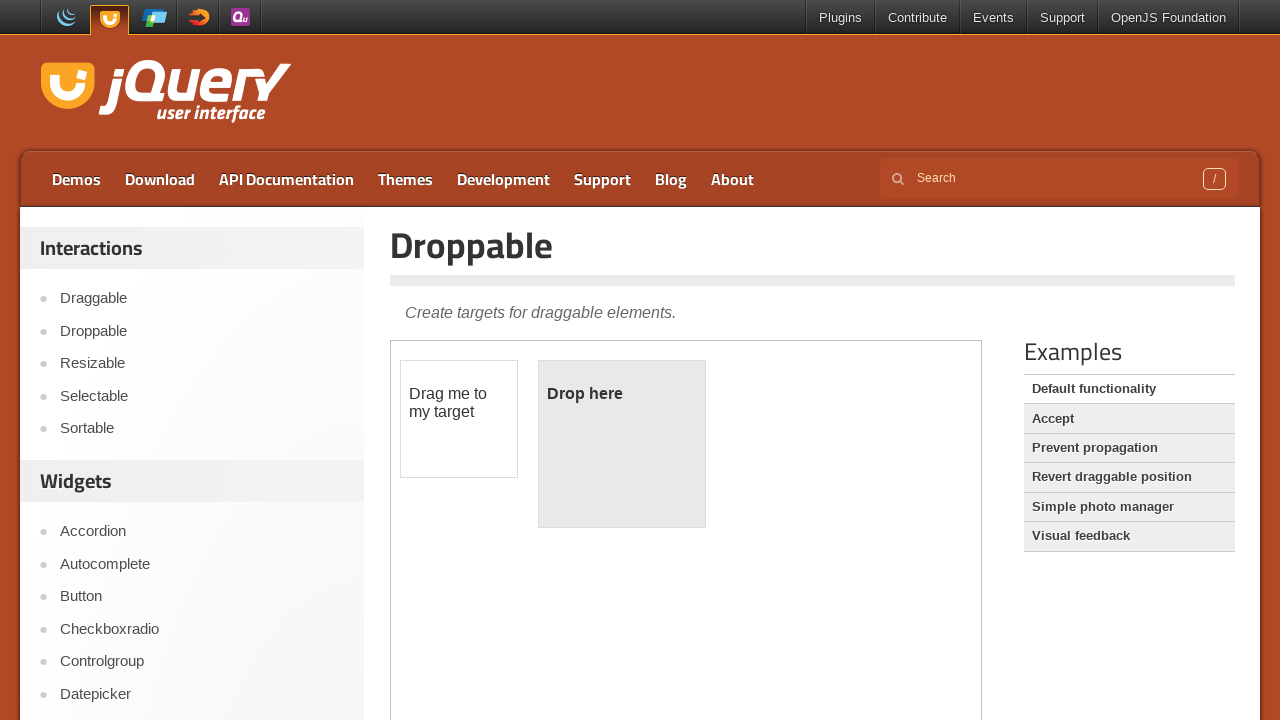

Located droppable target area
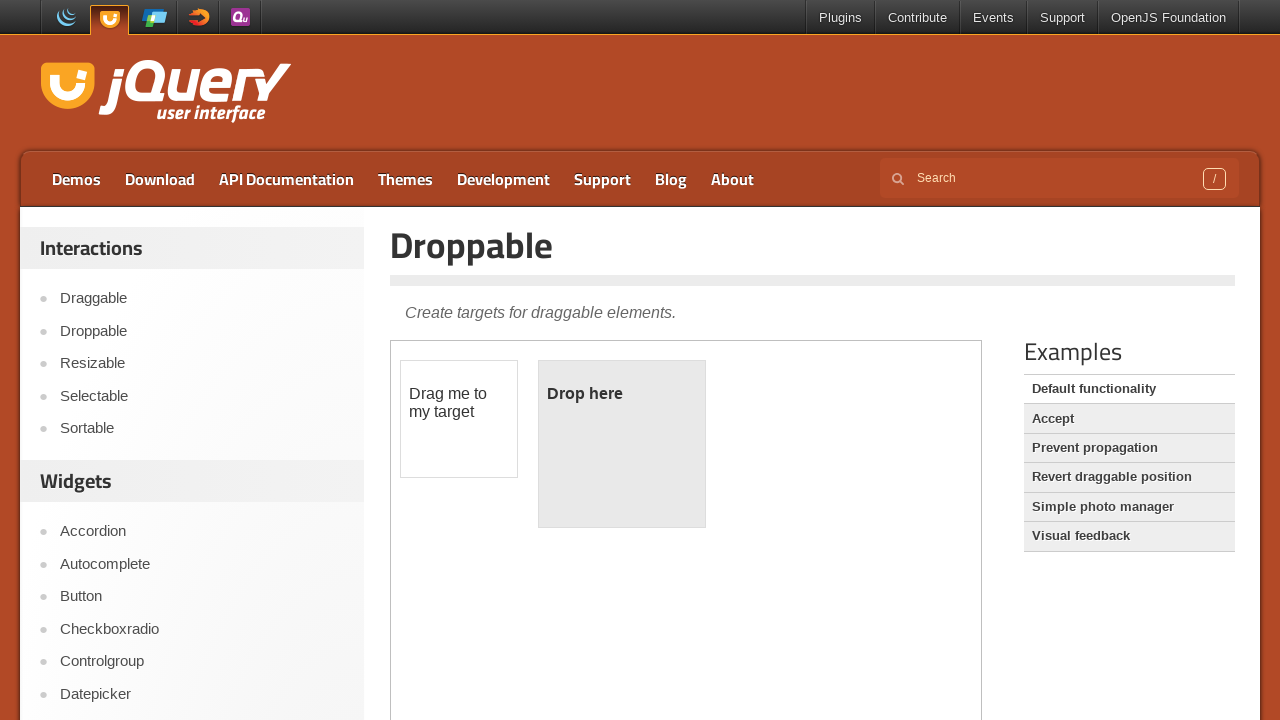

Dragged element to drop target area at (622, 444)
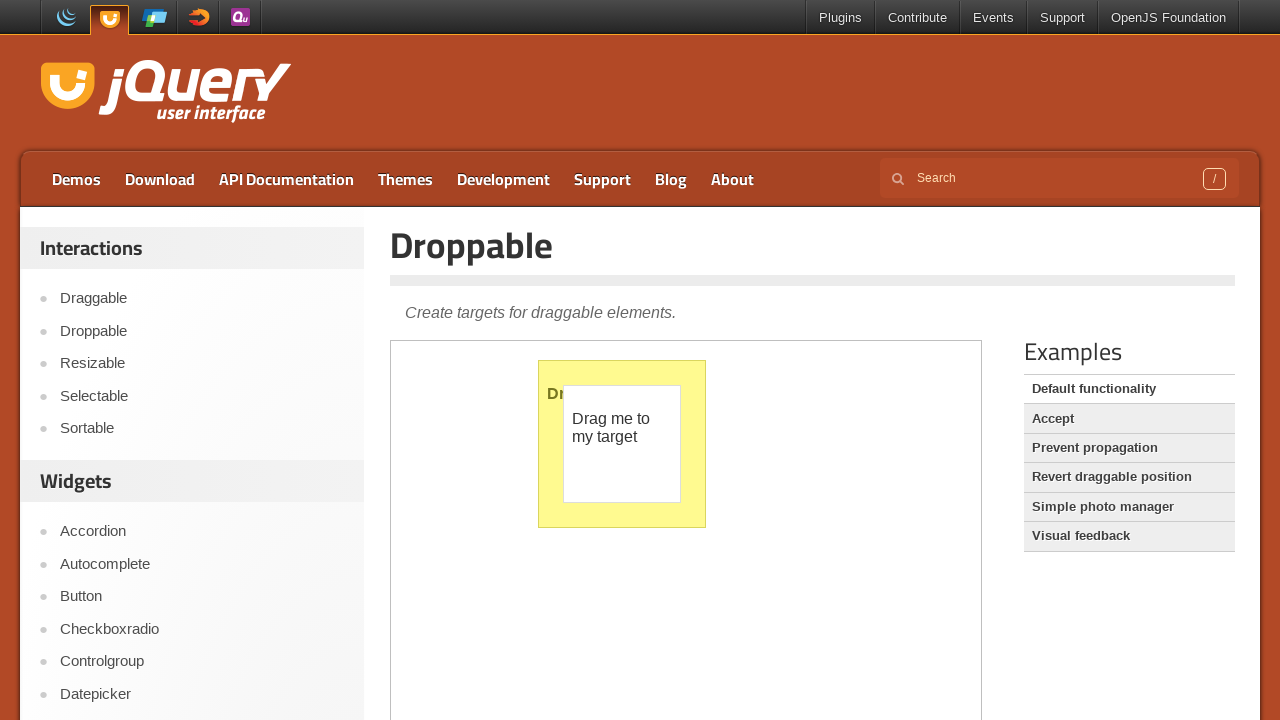

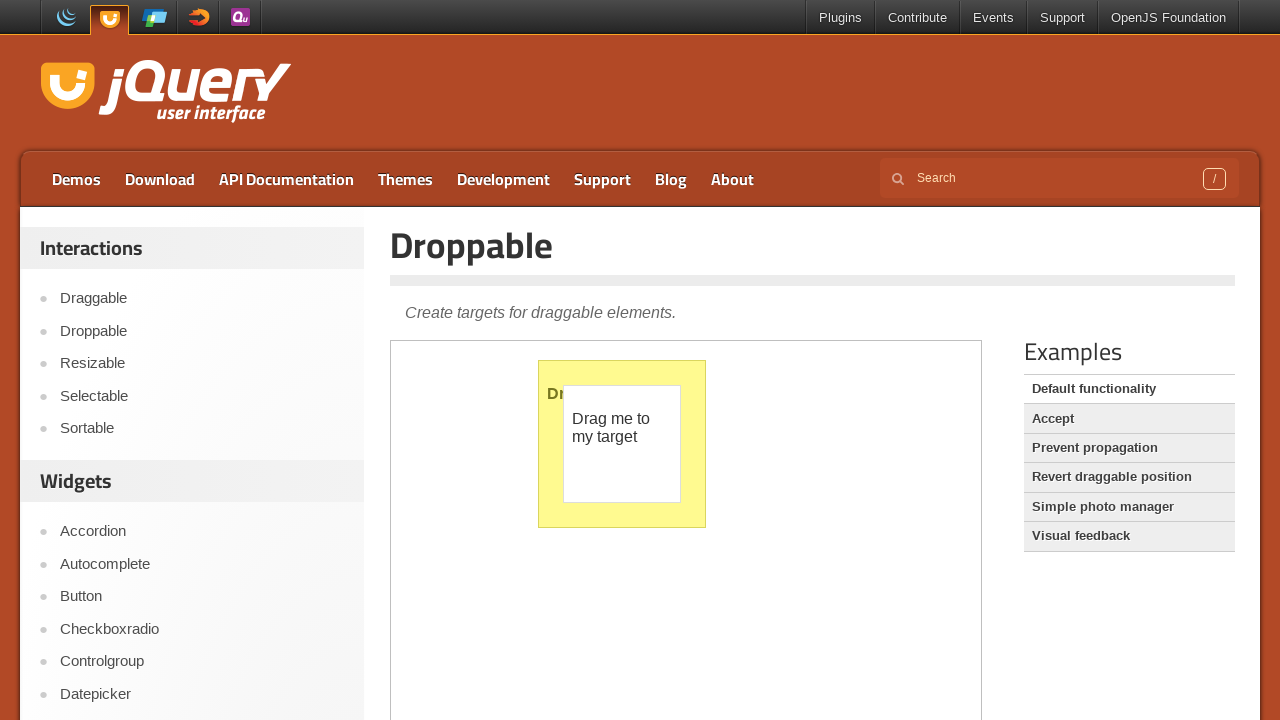